Tests that new items are appended to the bottom of the list by creating 3 todos and verifying the count

Starting URL: https://demo.playwright.dev/todomvc

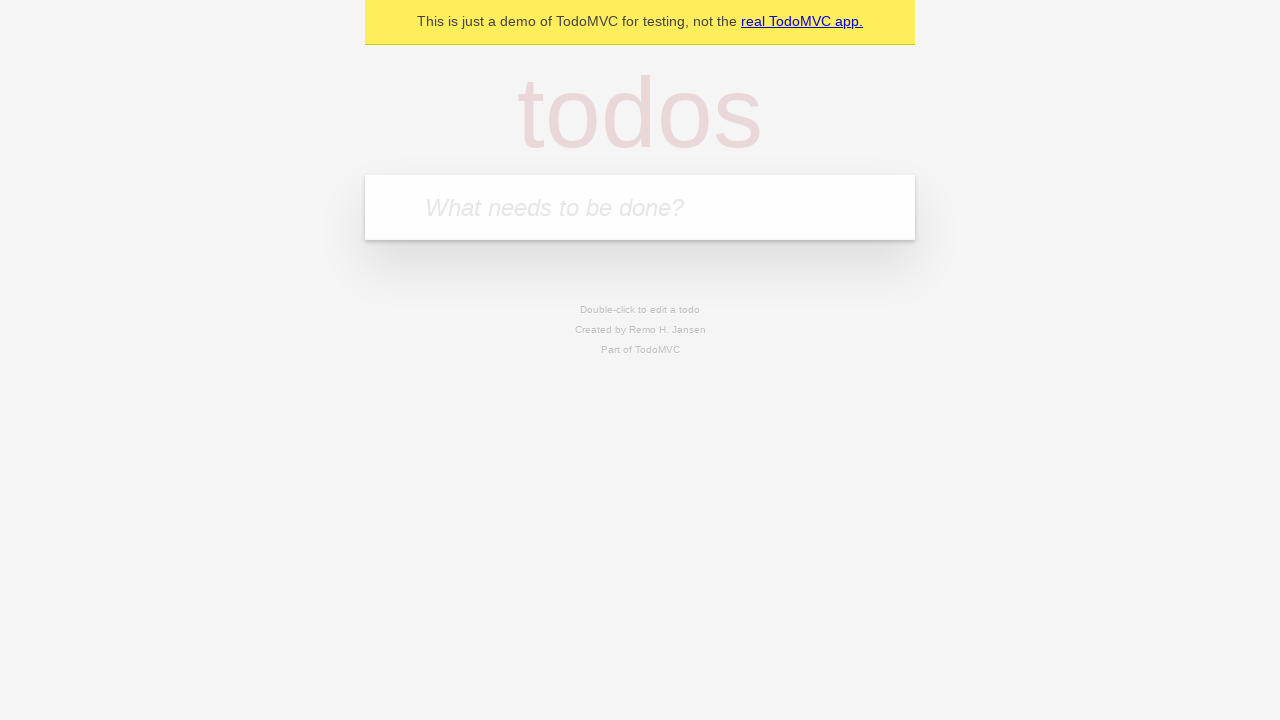

Filled todo input with 'buy some cheese' on internal:attr=[placeholder="What needs to be done?"i]
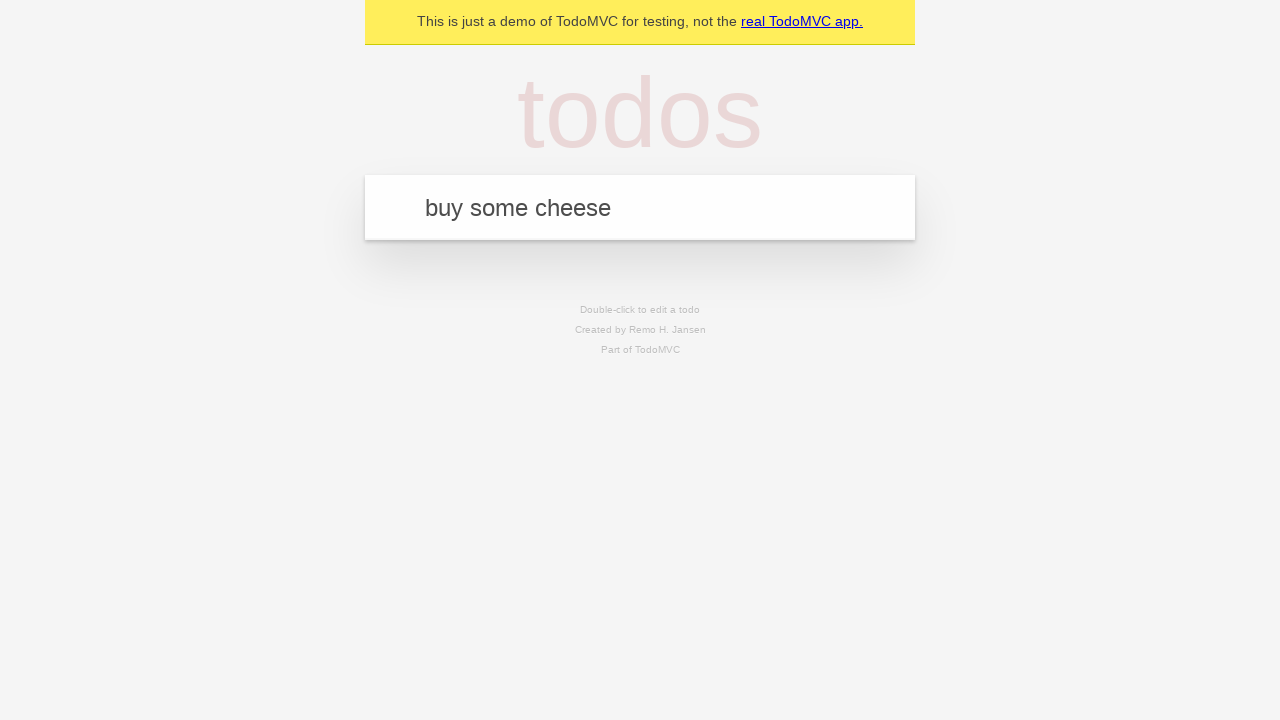

Pressed Enter to create first todo on internal:attr=[placeholder="What needs to be done?"i]
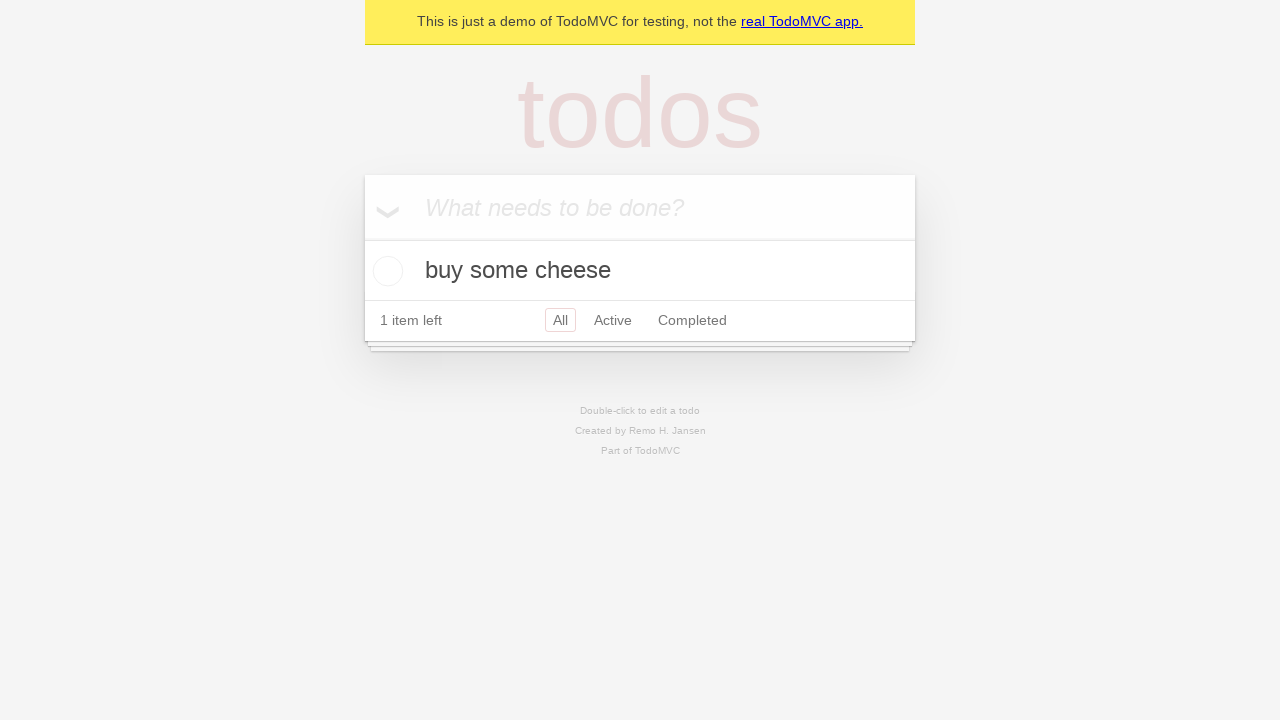

Filled todo input with 'feed the cat' on internal:attr=[placeholder="What needs to be done?"i]
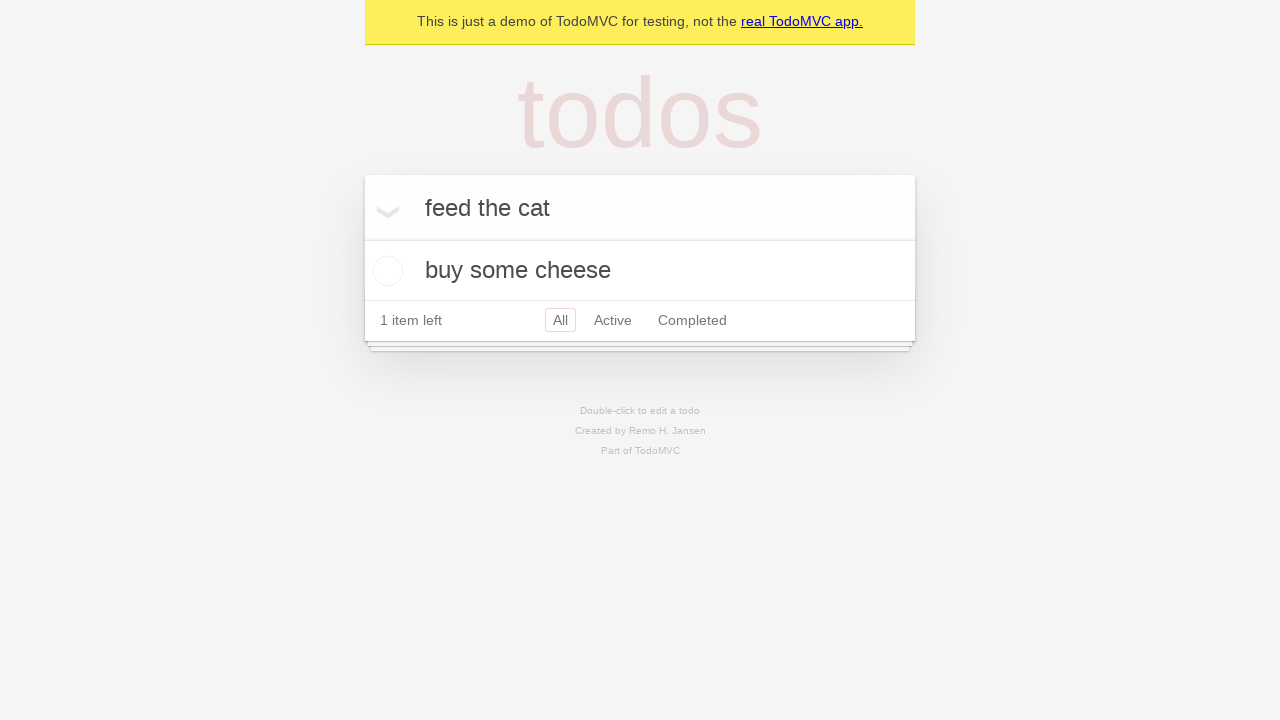

Pressed Enter to create second todo on internal:attr=[placeholder="What needs to be done?"i]
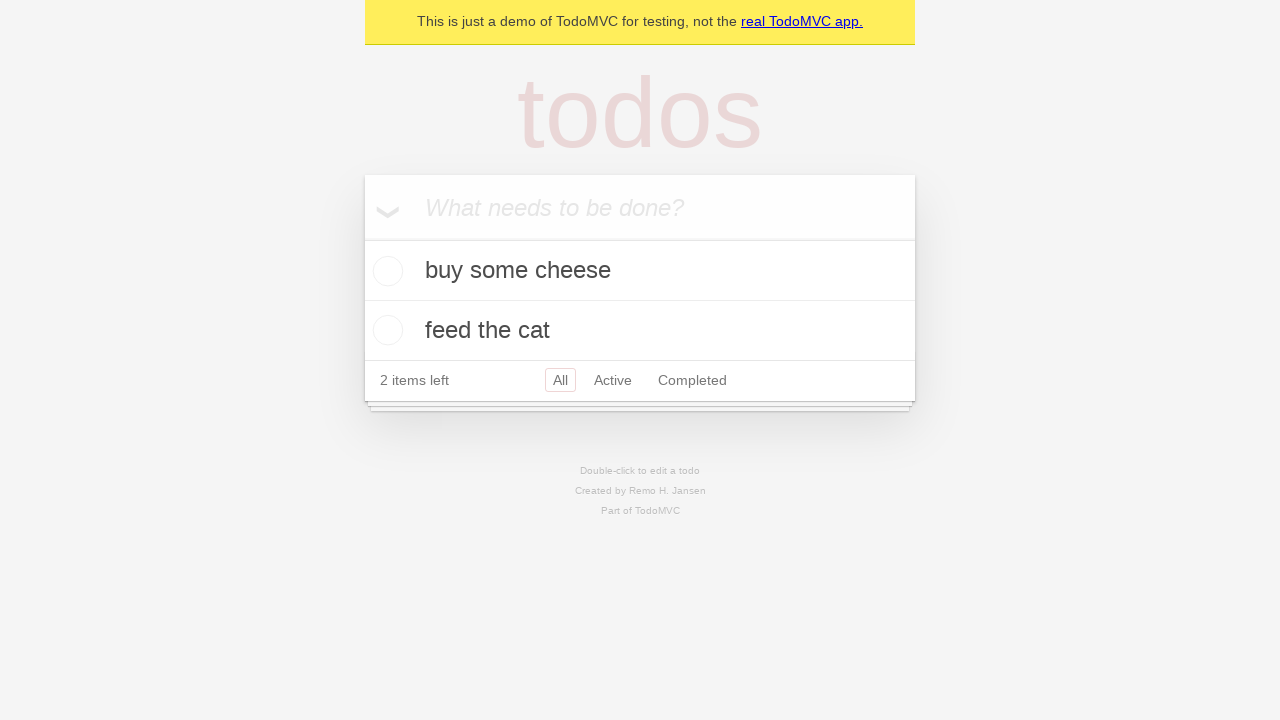

Filled todo input with 'book a doctors appointment' on internal:attr=[placeholder="What needs to be done?"i]
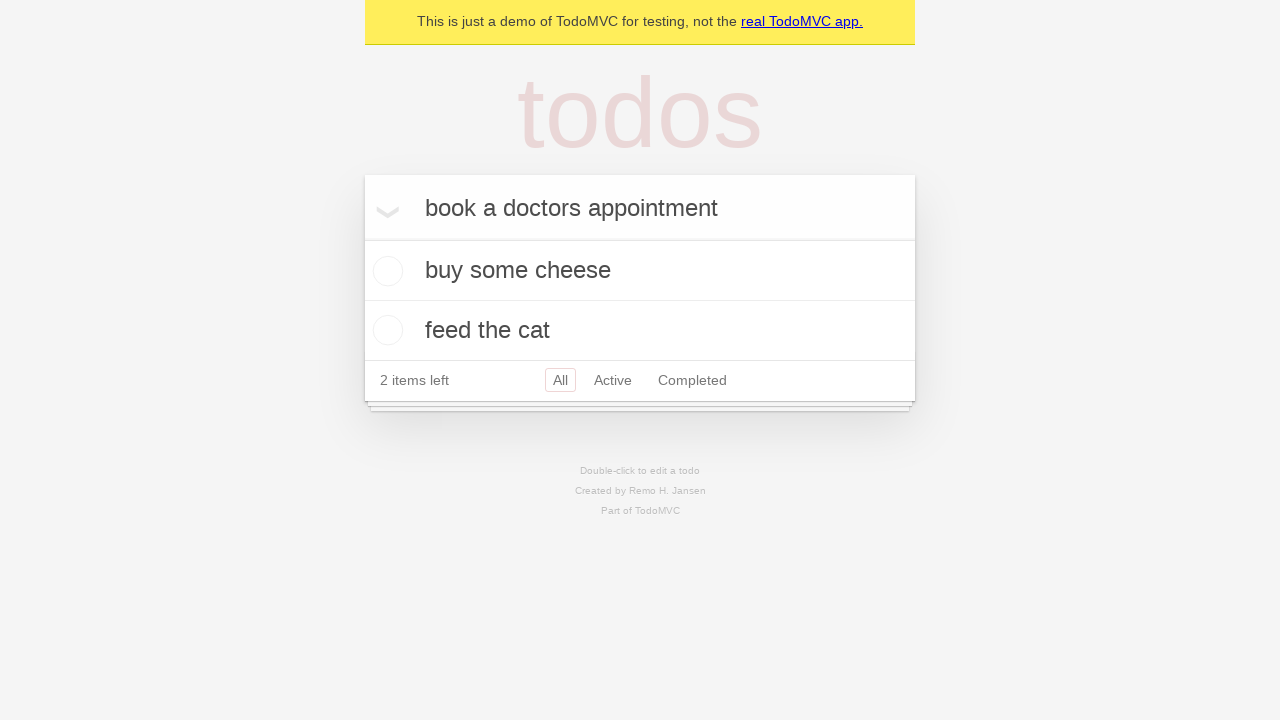

Pressed Enter to create third todo on internal:attr=[placeholder="What needs to be done?"i]
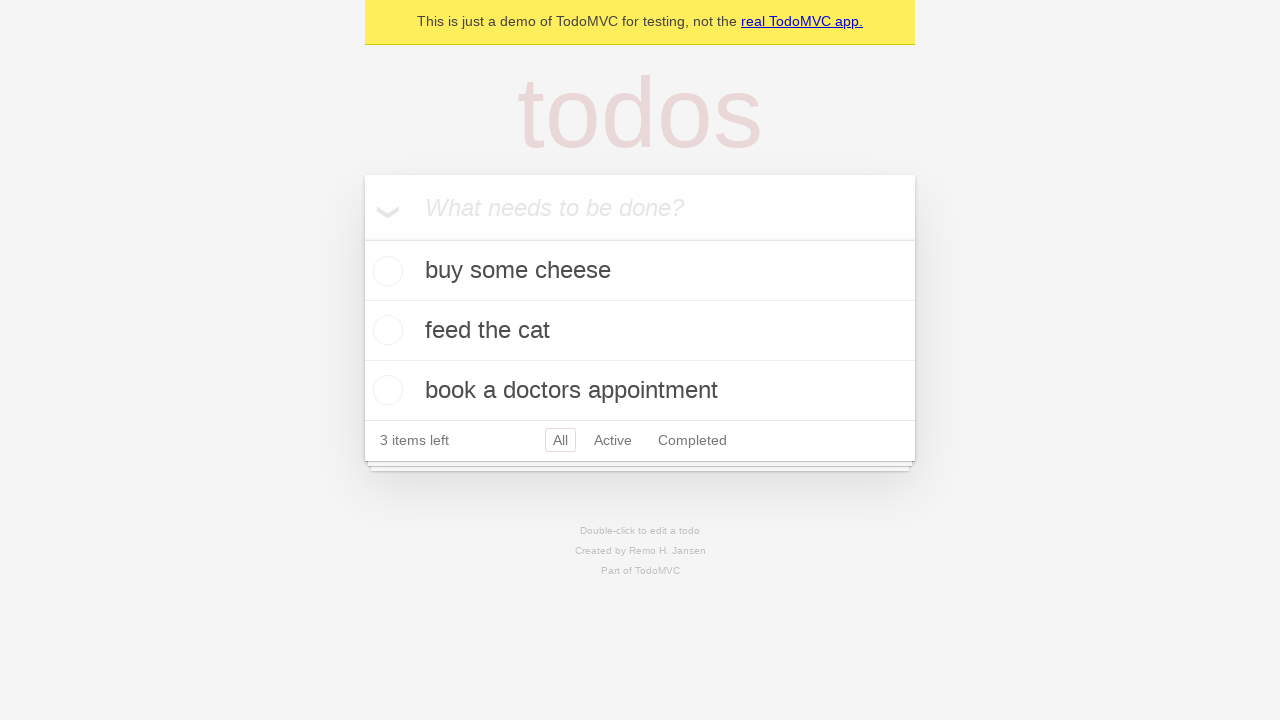

Todo count element loaded, verifying 3 items appended to list
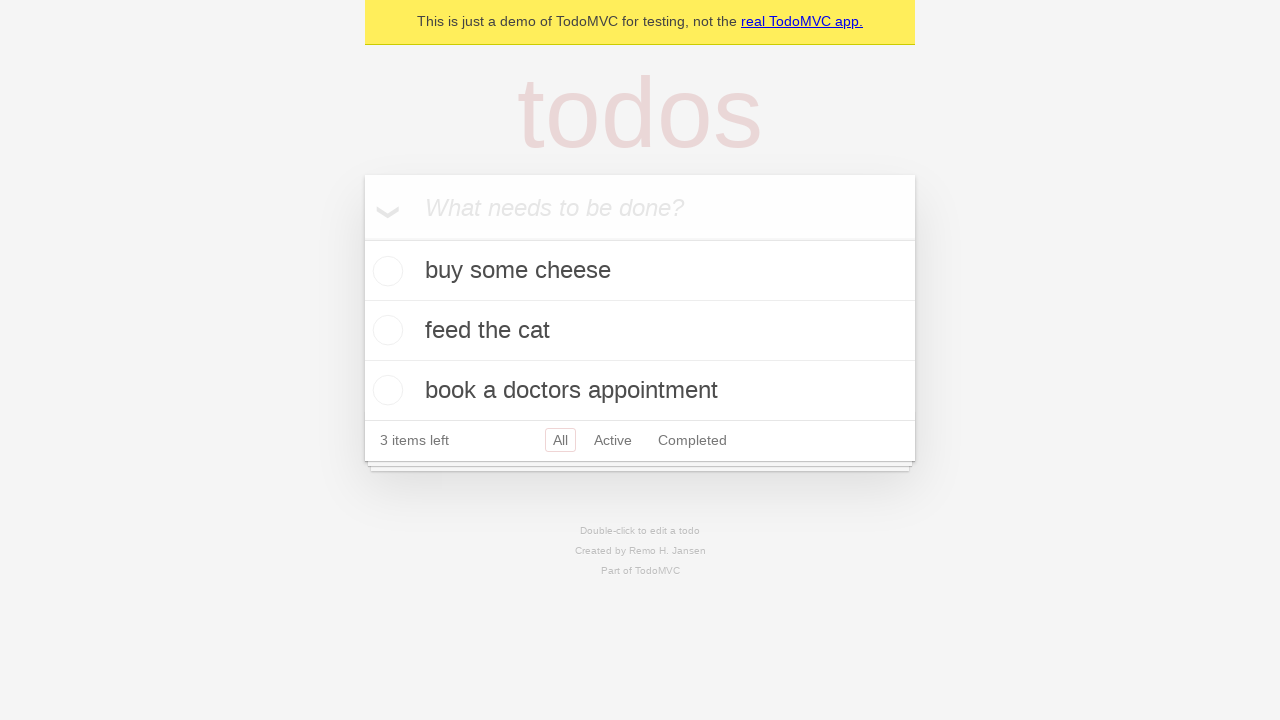

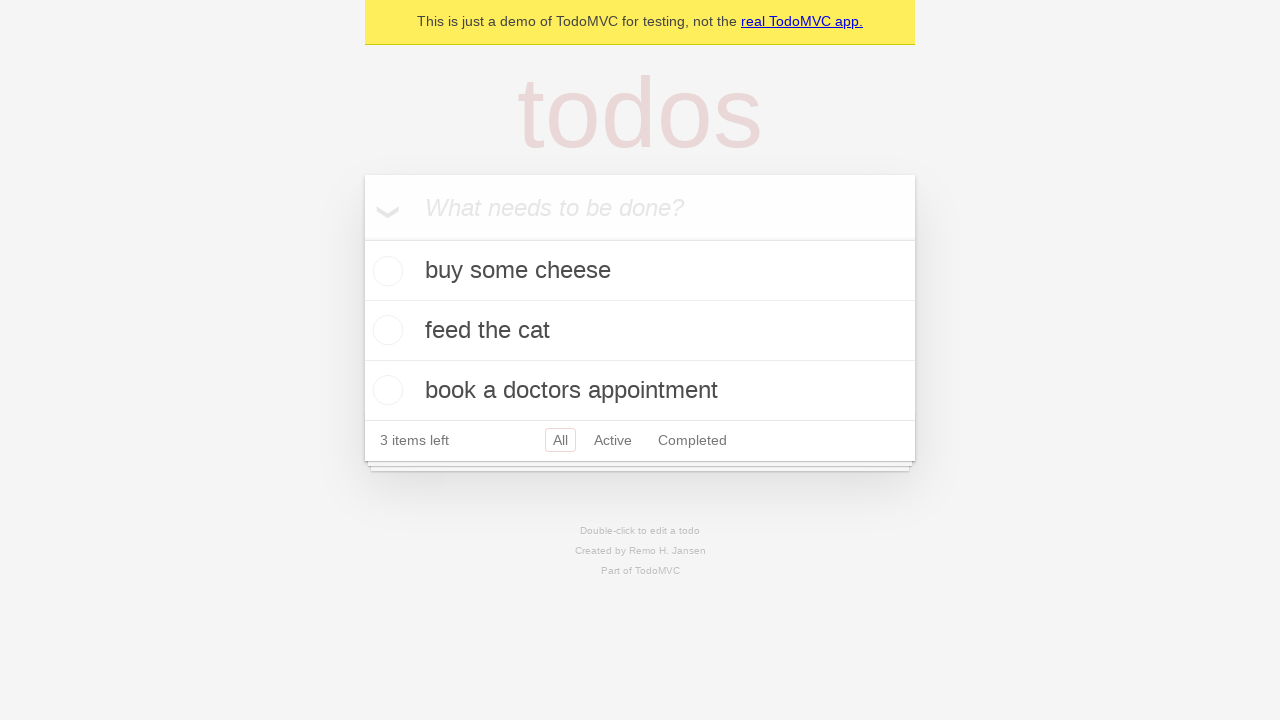